Opens the AJIO e-commerce website and waits for the page to load. This is a basic page load verification test.

Starting URL: https://www.ajio.com/

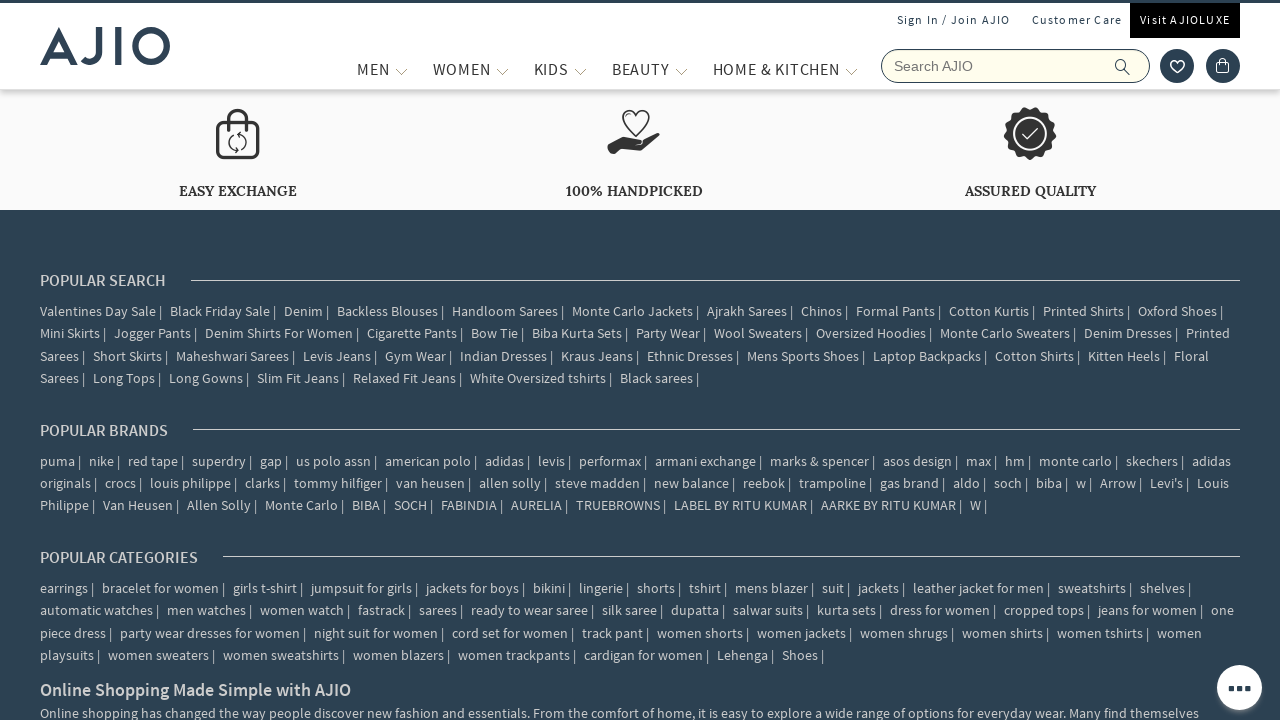

Page DOM content loaded
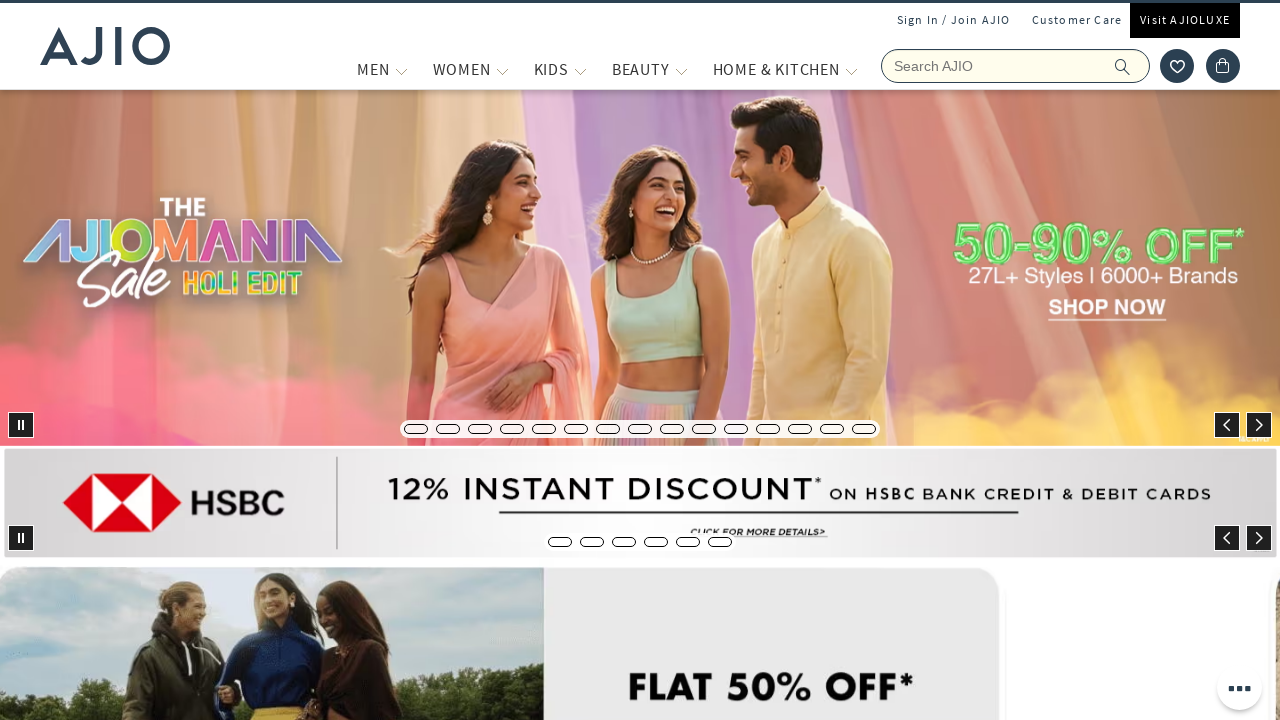

Body element is visible - AJIO page fully loaded
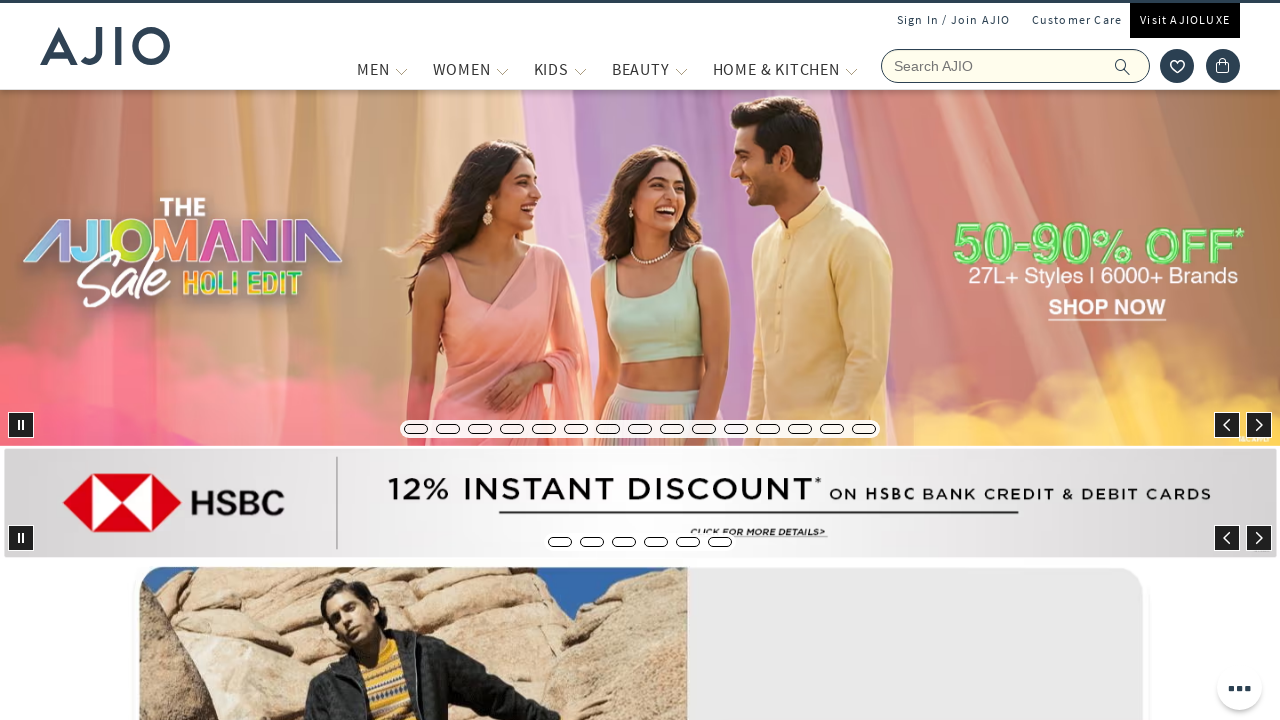

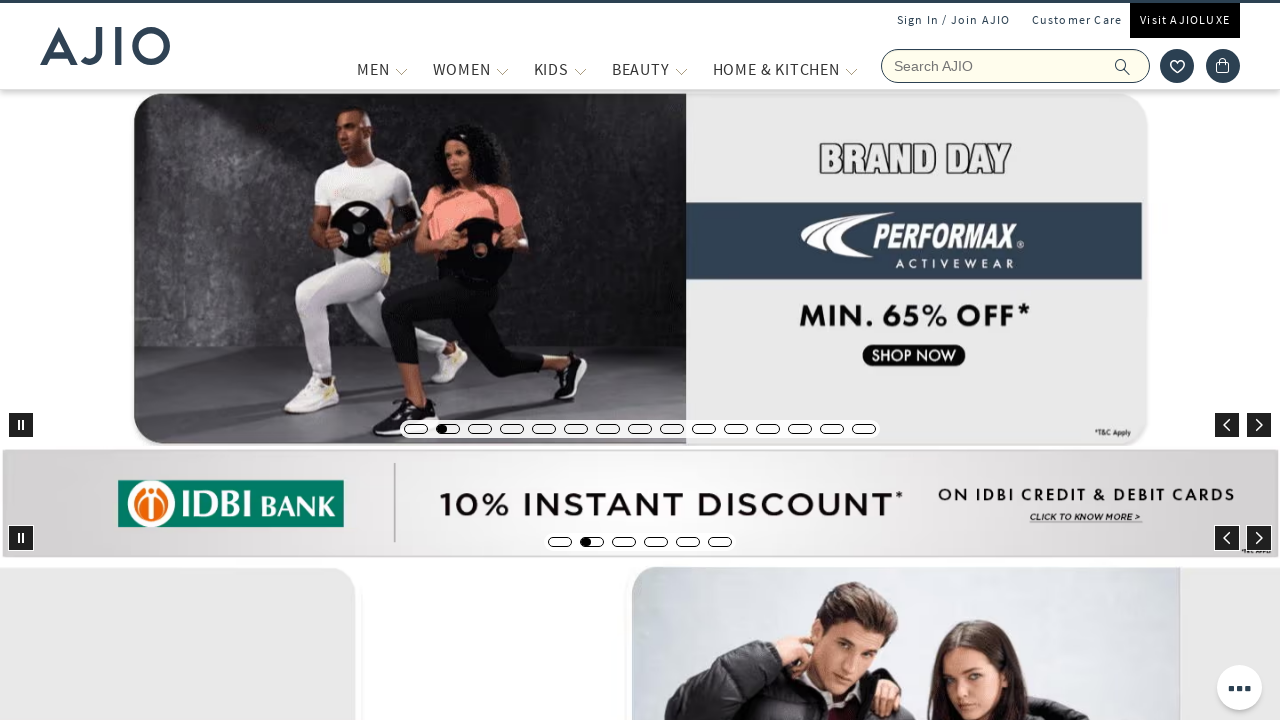